Tests the Sample App's login validation by clicking the Log In button without entering credentials and verifying that an "Invalid username/password" error message appears in red color.

Starting URL: http://uitestingplayground.com/

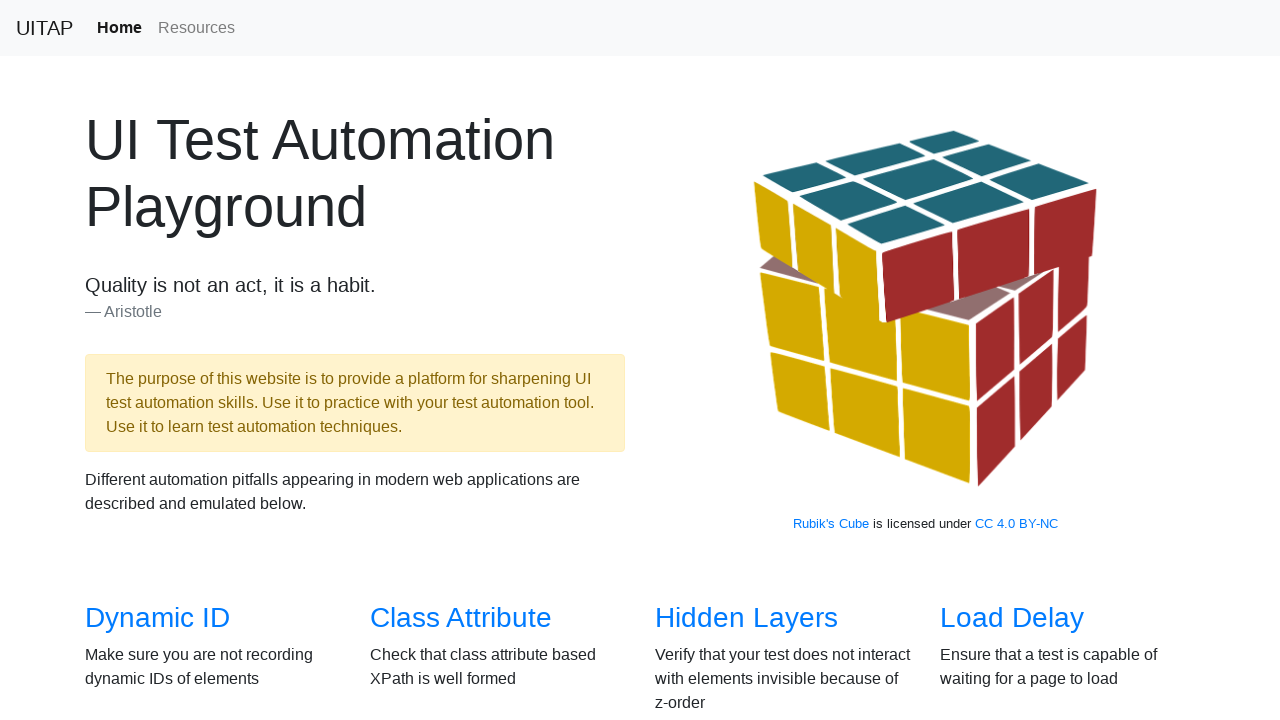

Clicked on 'Sample App' link at (446, 360) on internal:role=link[name="Sample App"i]
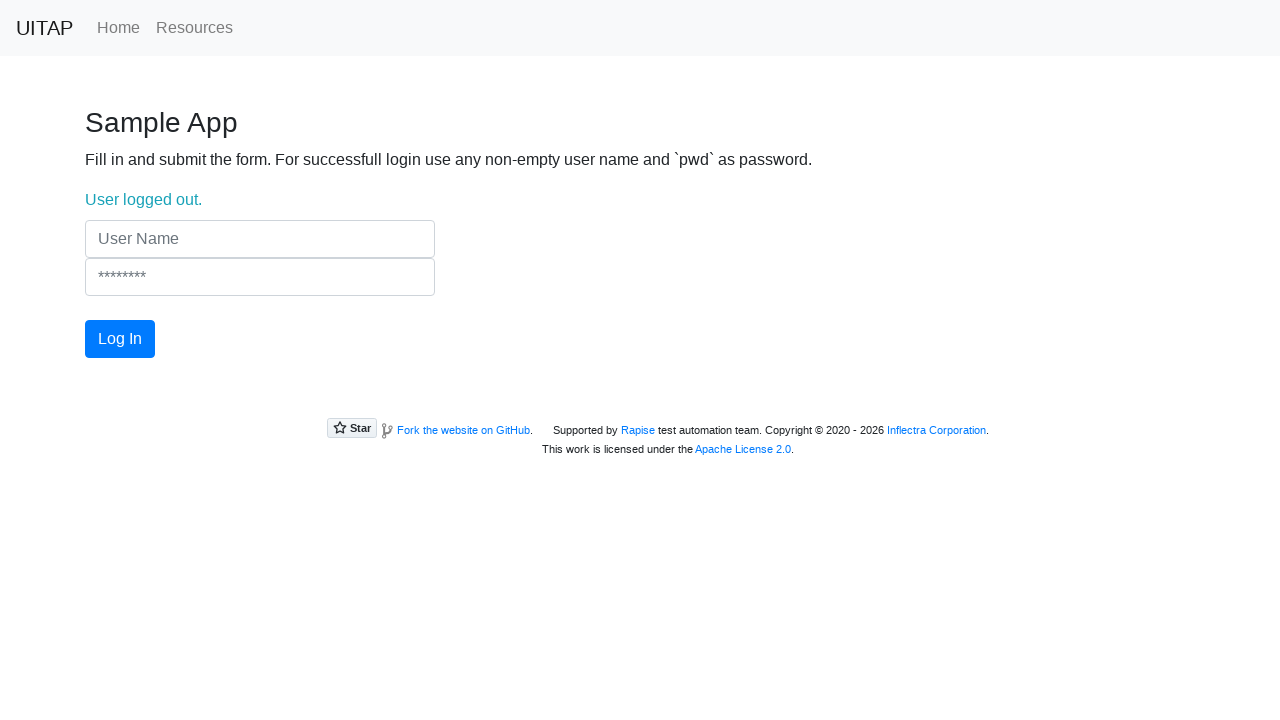

Clicked Log In button without entering credentials at (120, 339) on internal:role=button[name="Log In"i]
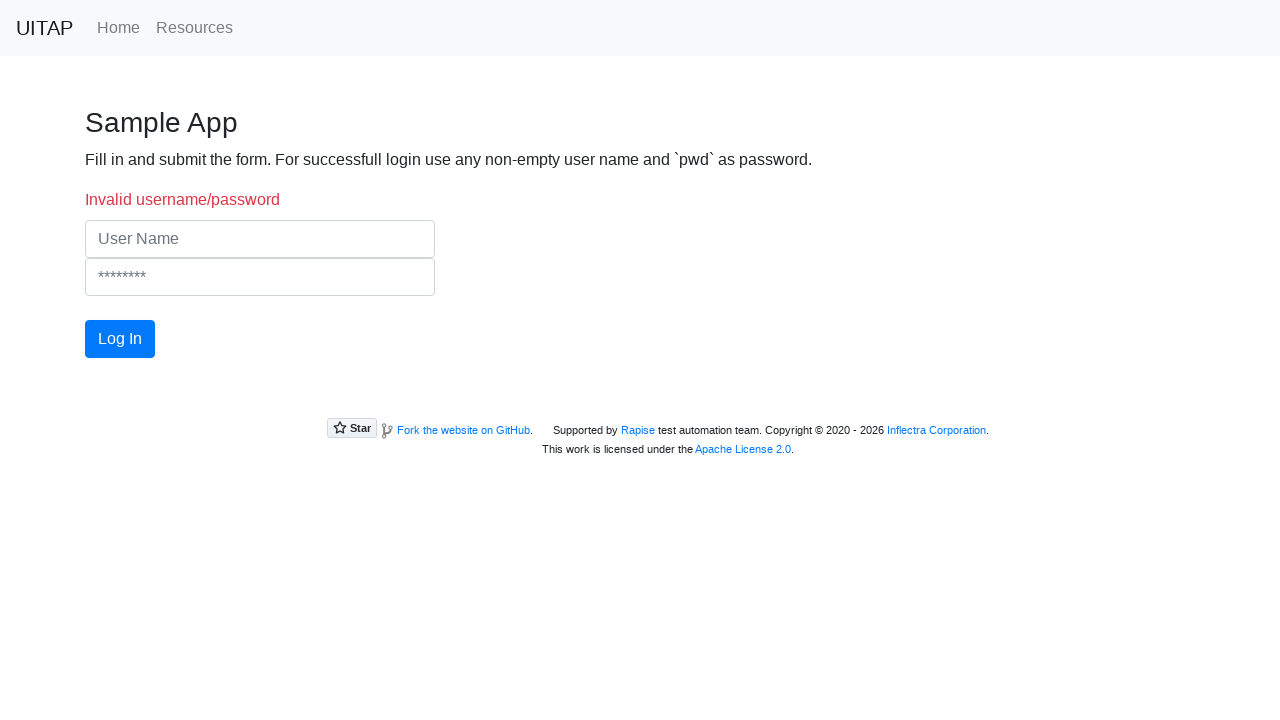

Error message 'Invalid username/password' appeared
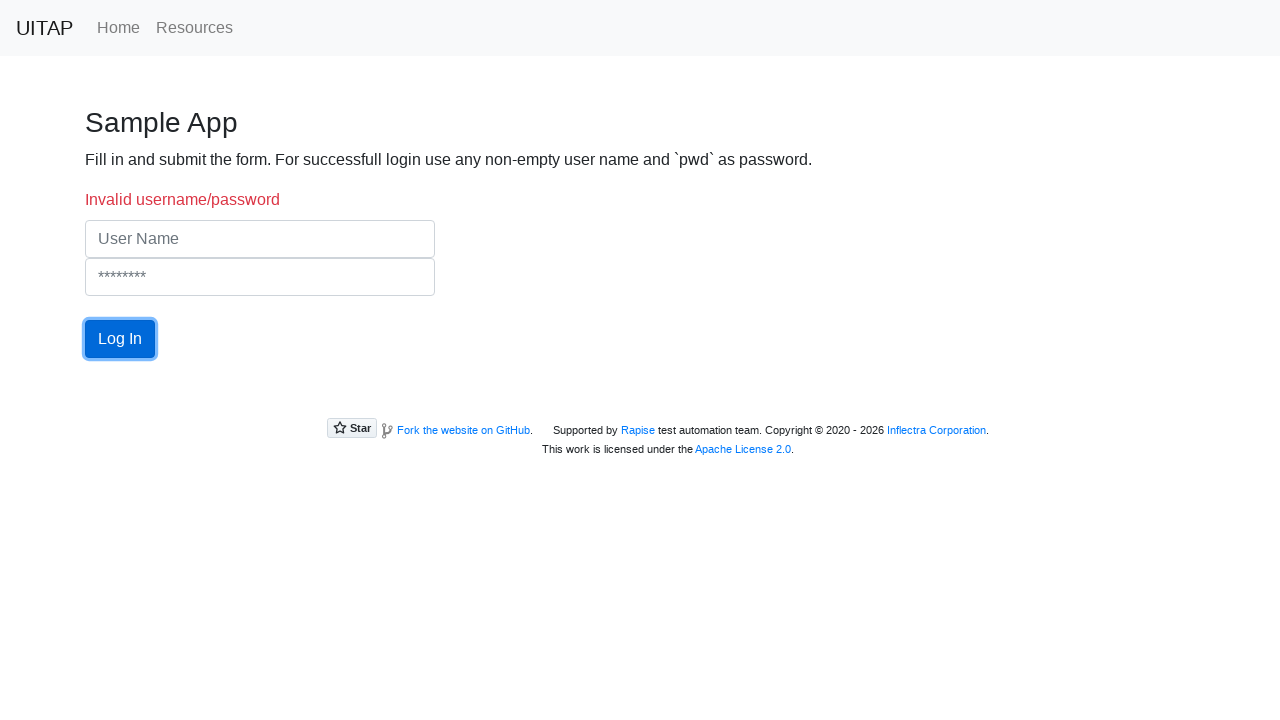

Verified error message is visible
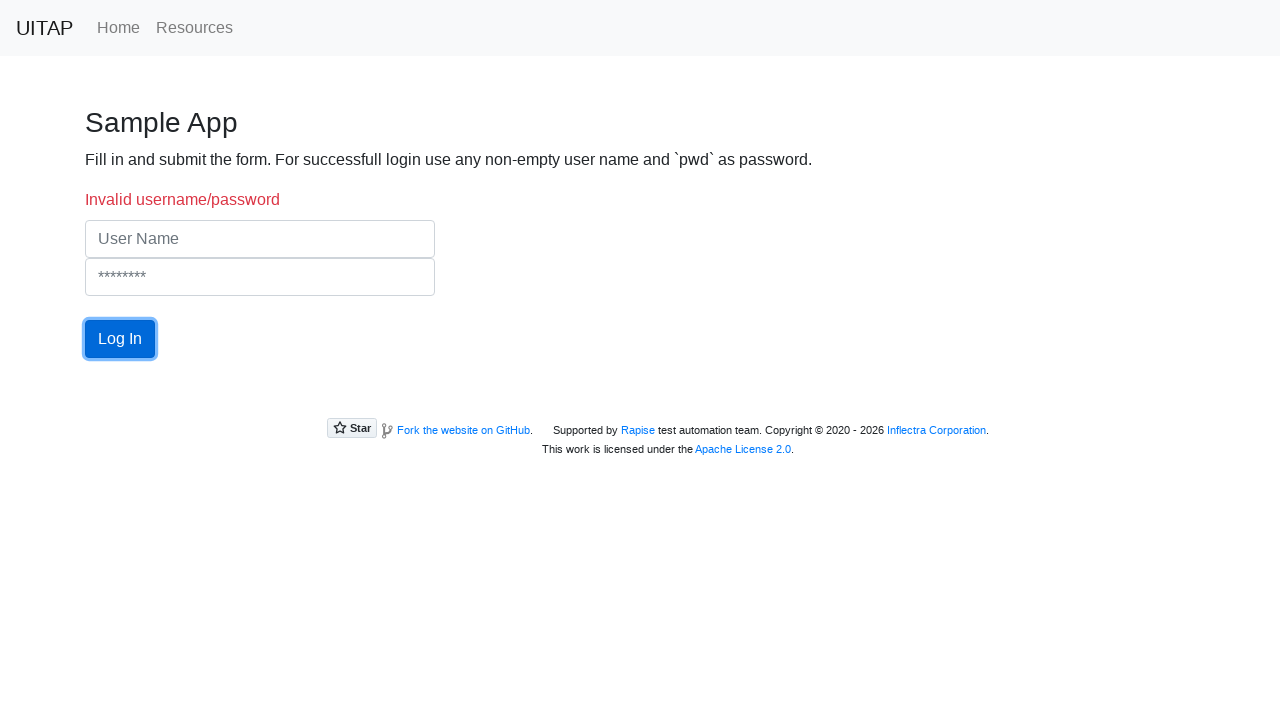

Retrieved computed color style of error message
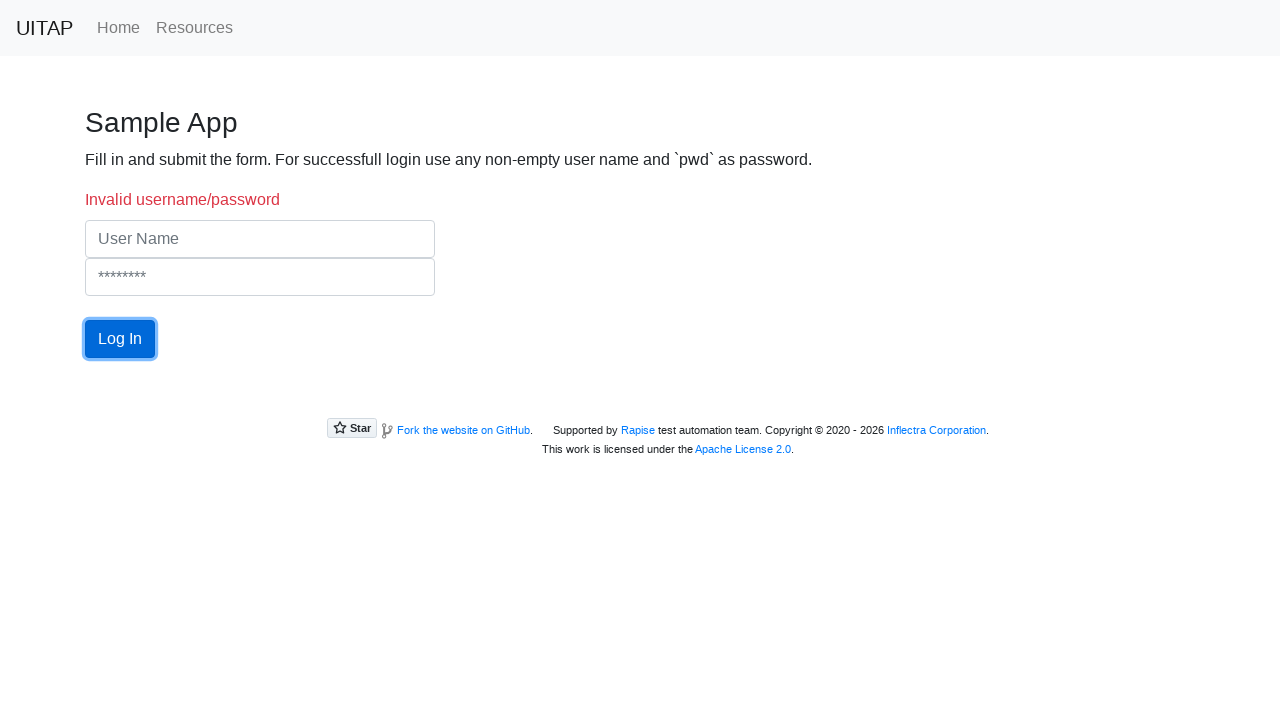

Verified error message color is red (rgb(220, 53, 69))
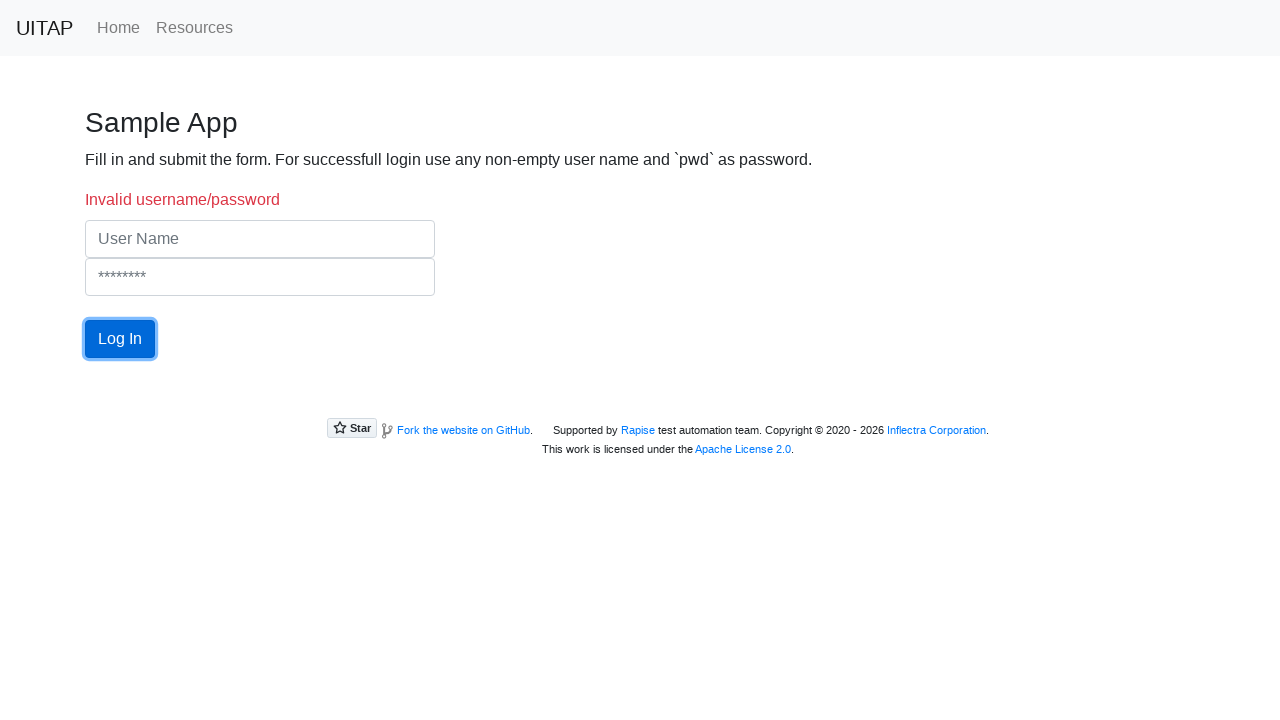

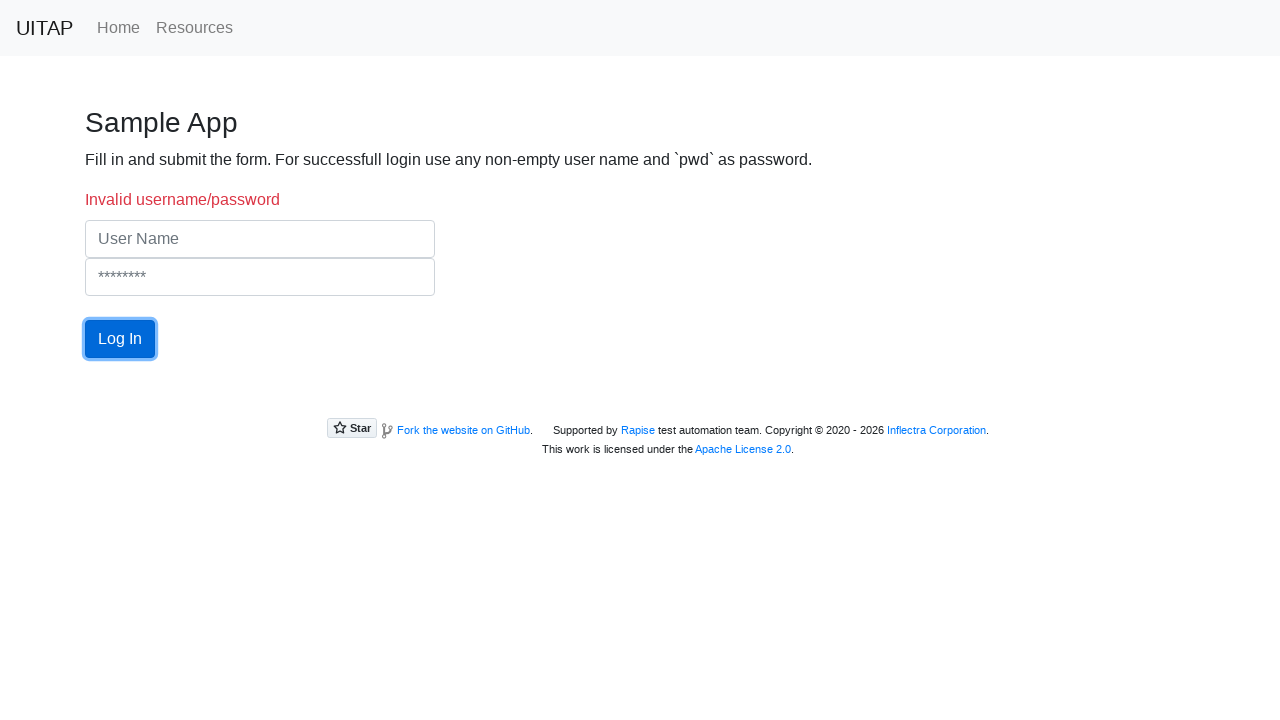